Tests the DemoQA elements page by interacting with a dropdown menu and filling out a text box form with user information including name, email, and addresses, then submitting the form.

Starting URL: https://demoqa.com/elements

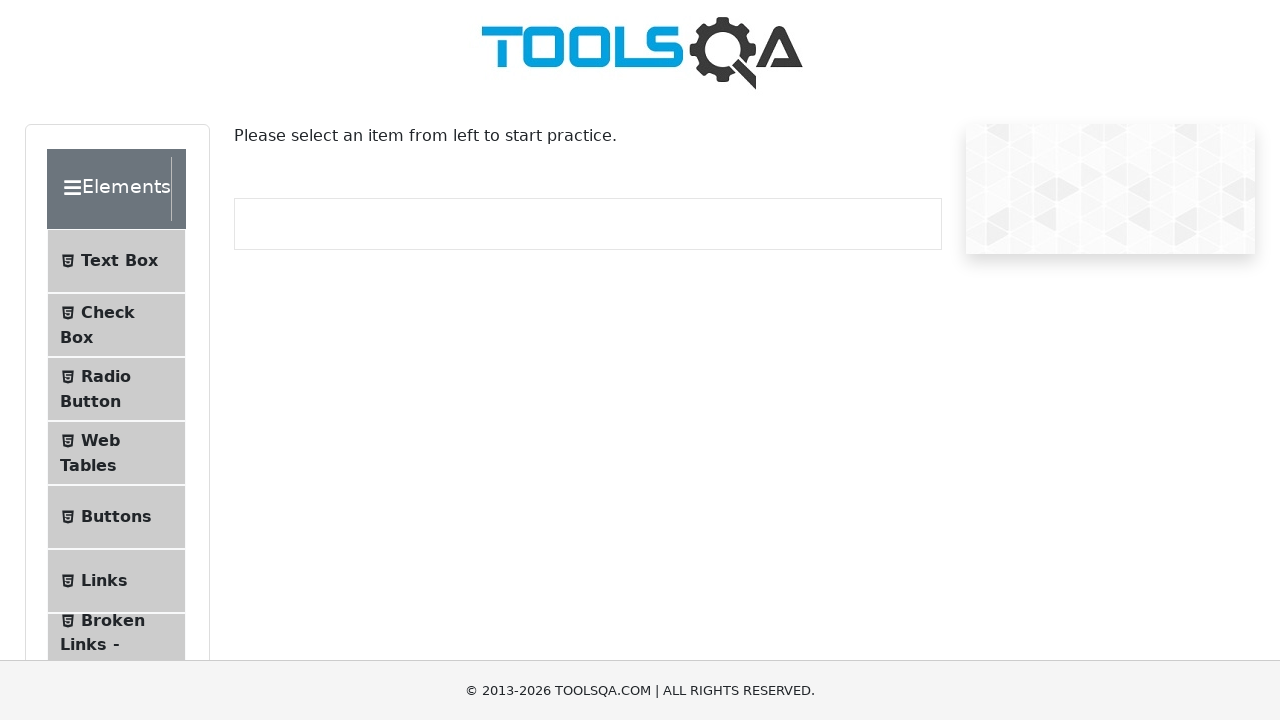

Clicked dropdown icon to expand menu at (196, 189) on .icon
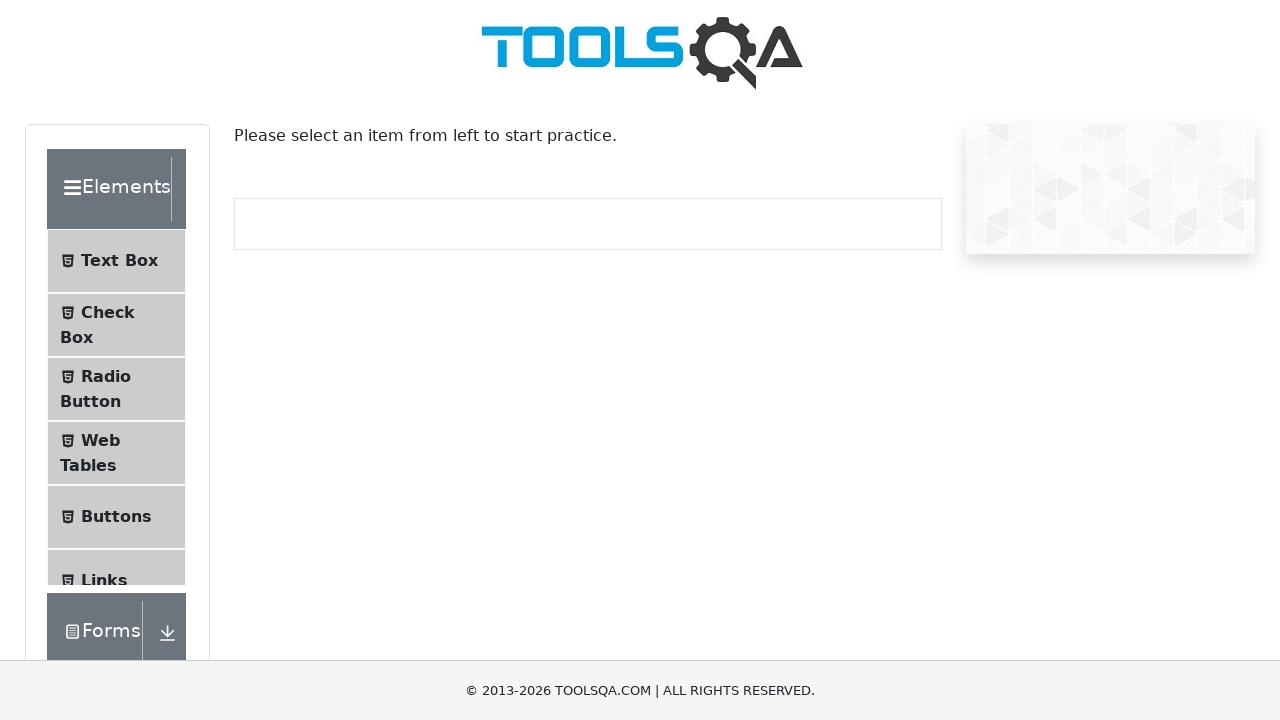

Waited 500ms for menu animation
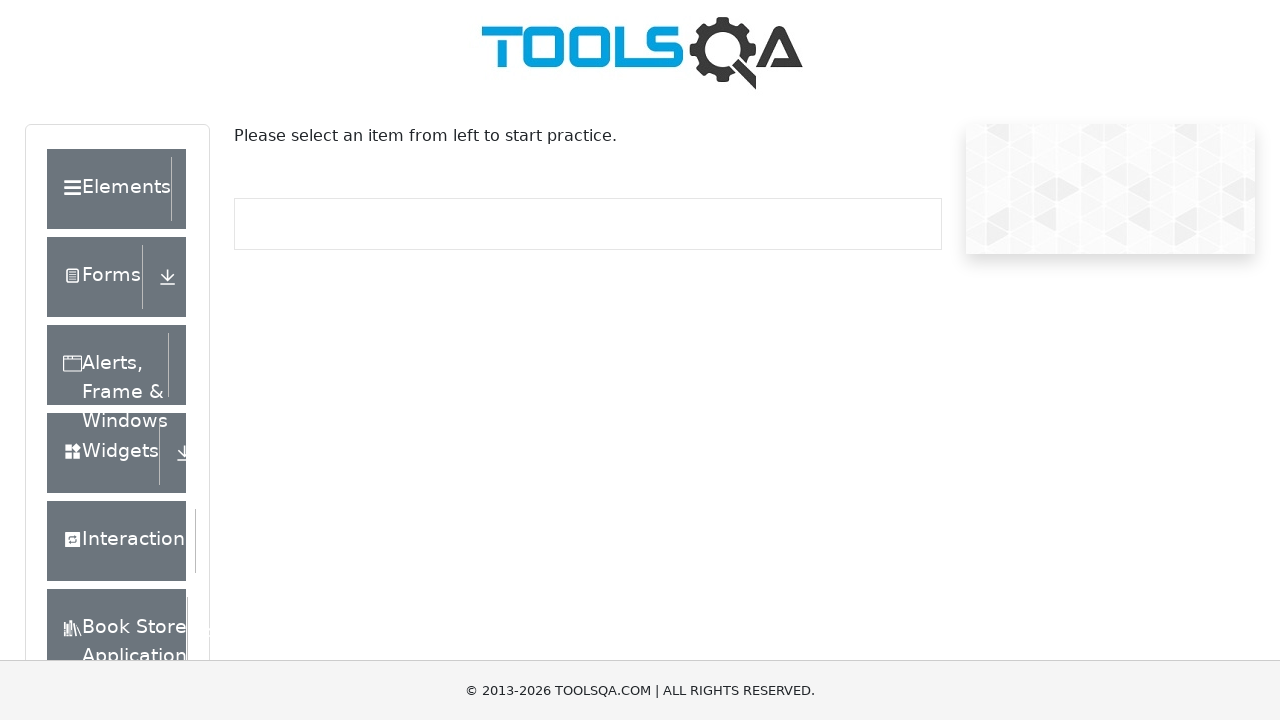

Clicked dropdown icon again to toggle menu at (196, 189) on .icon
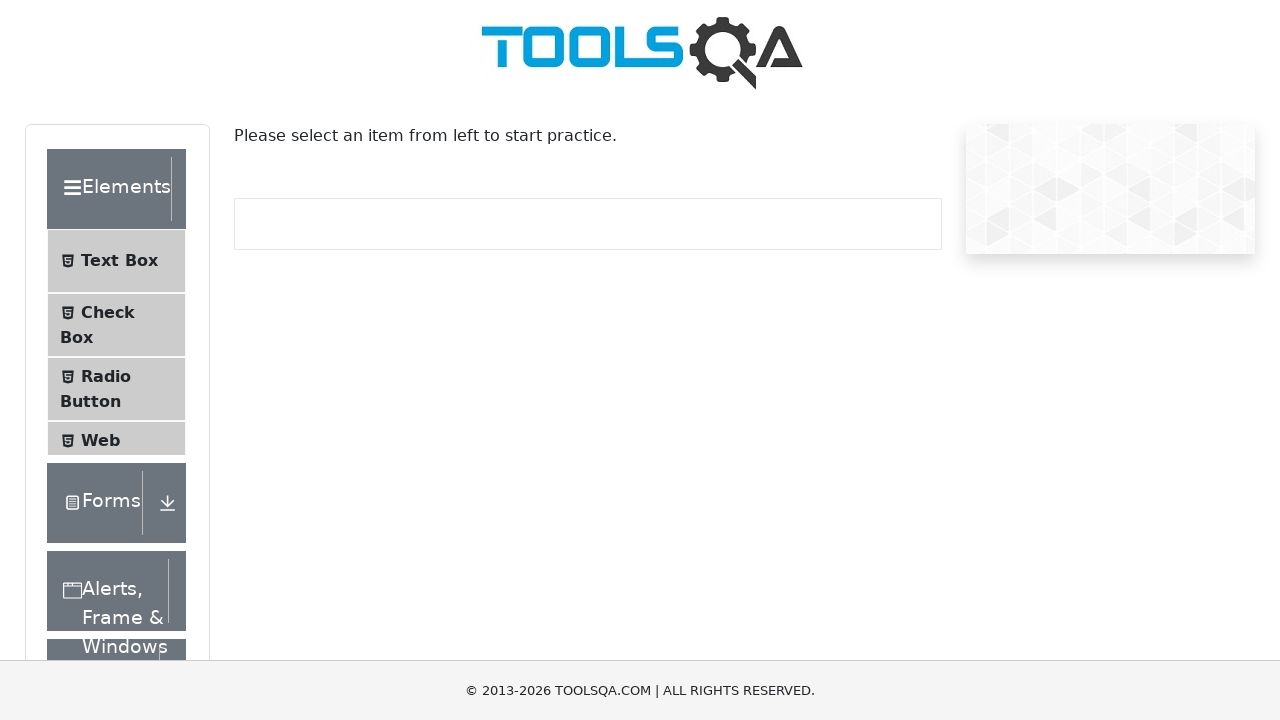

Selected 'Text Box' menu item at (116, 261) on #item-0
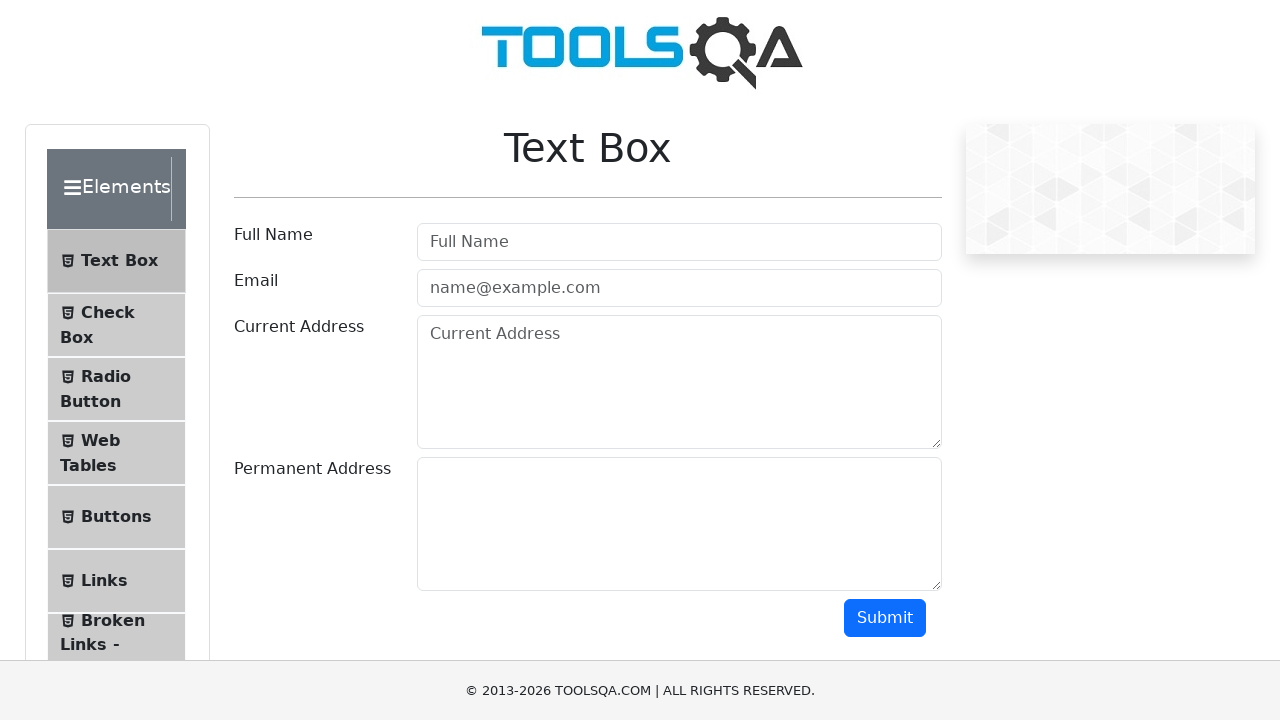

Filled username field with 'Andres' on #userName
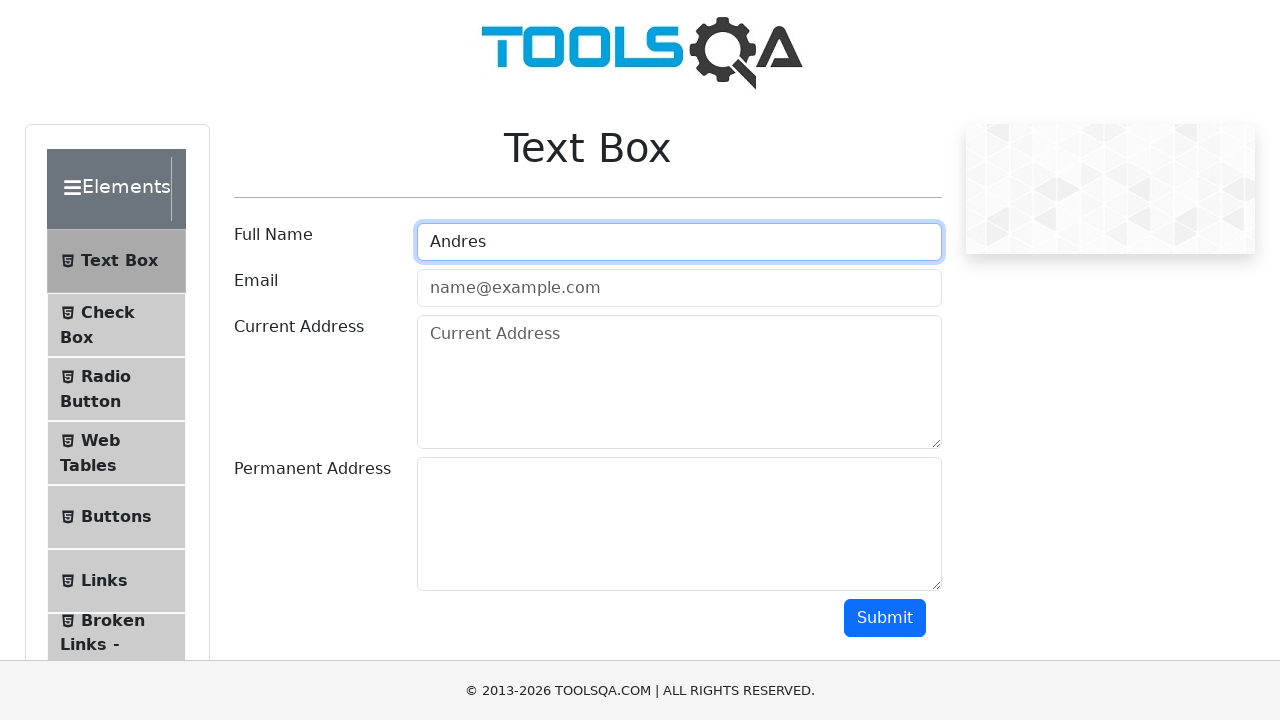

Filled email field with 'Andres@prueba.com' on #userEmail
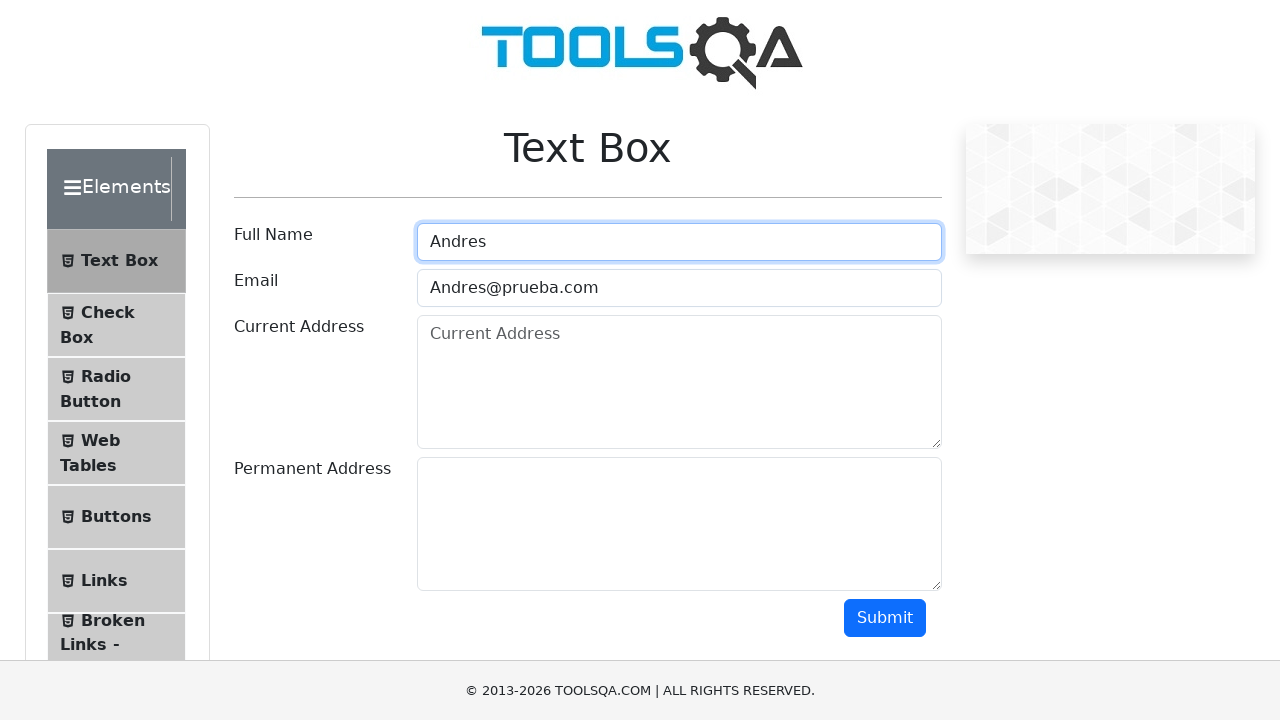

Filled current address field with 'Av Prueba 5500' on #currentAddress
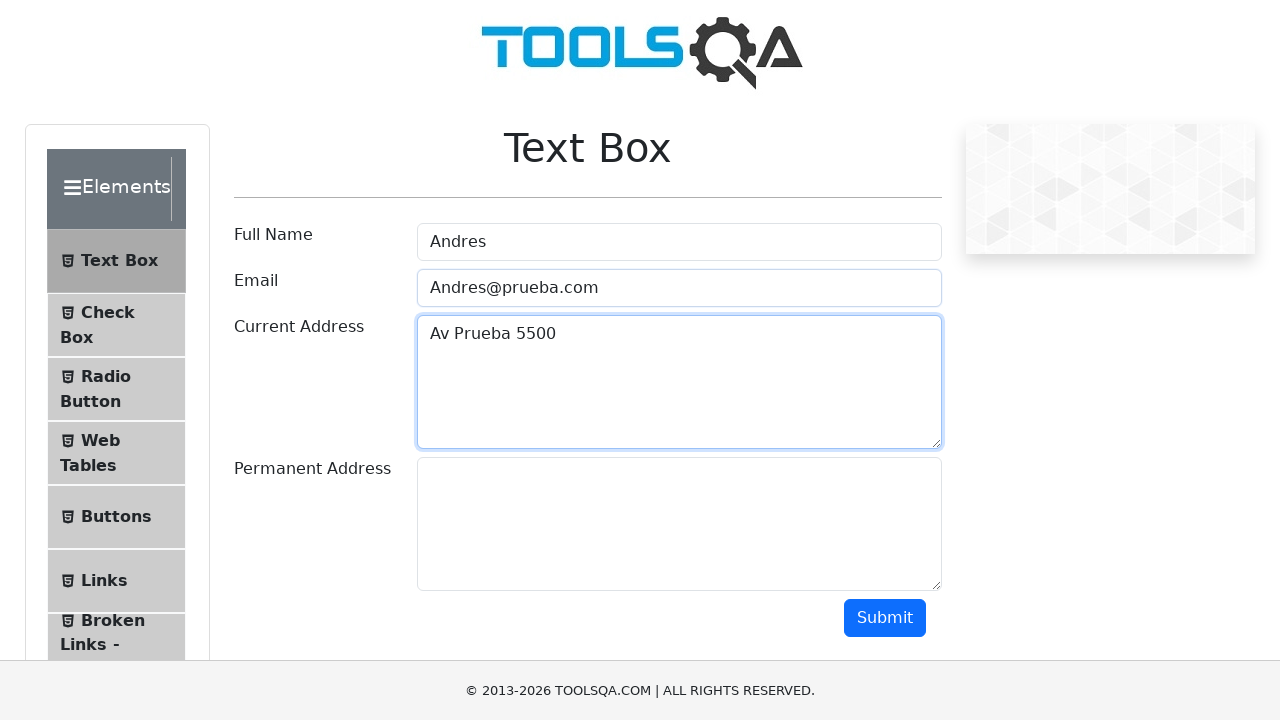

Filled permanent address field with 'Av Prueba 5500' on #permanentAddress
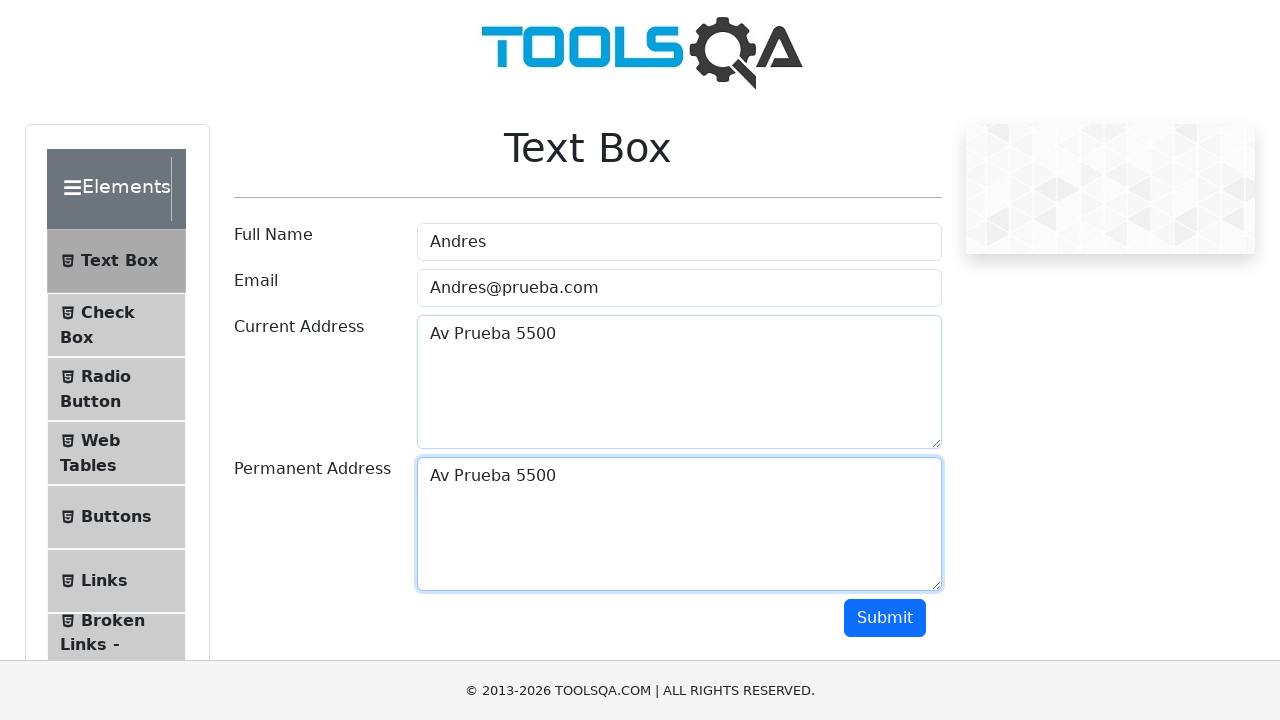

Clicked submit button to submit form at (885, 618) on #submit
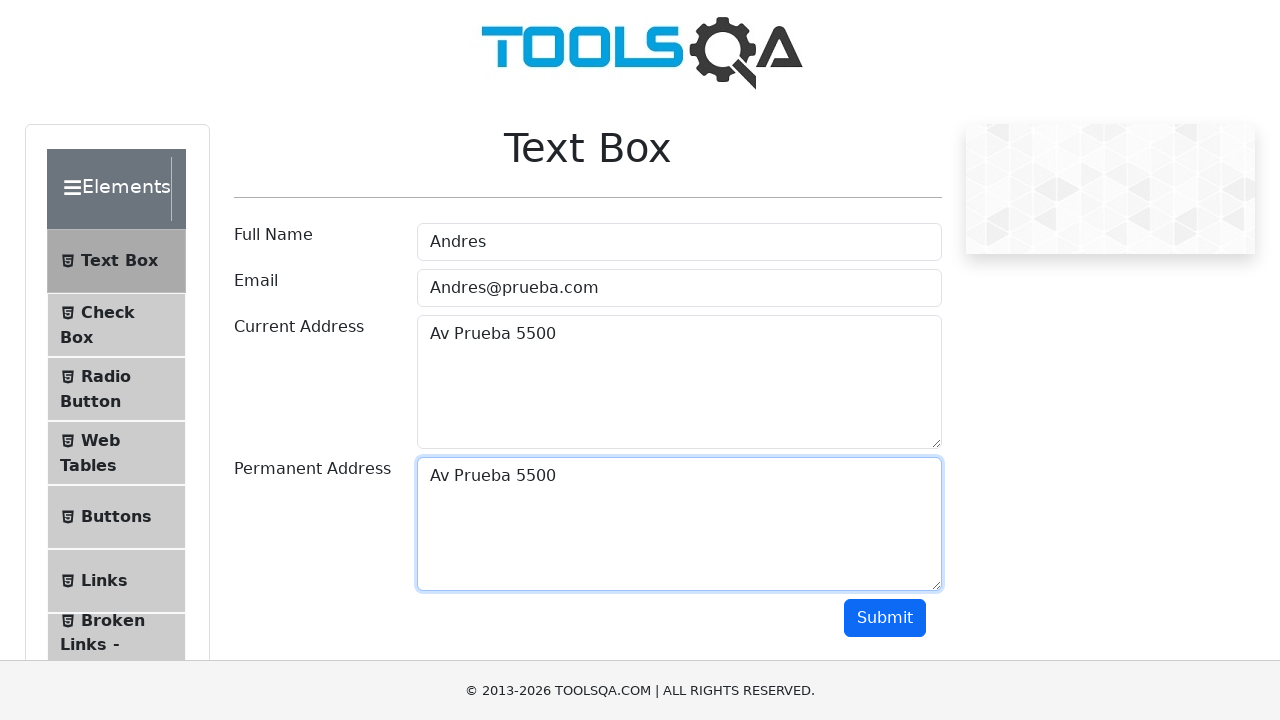

Form output appeared after submission
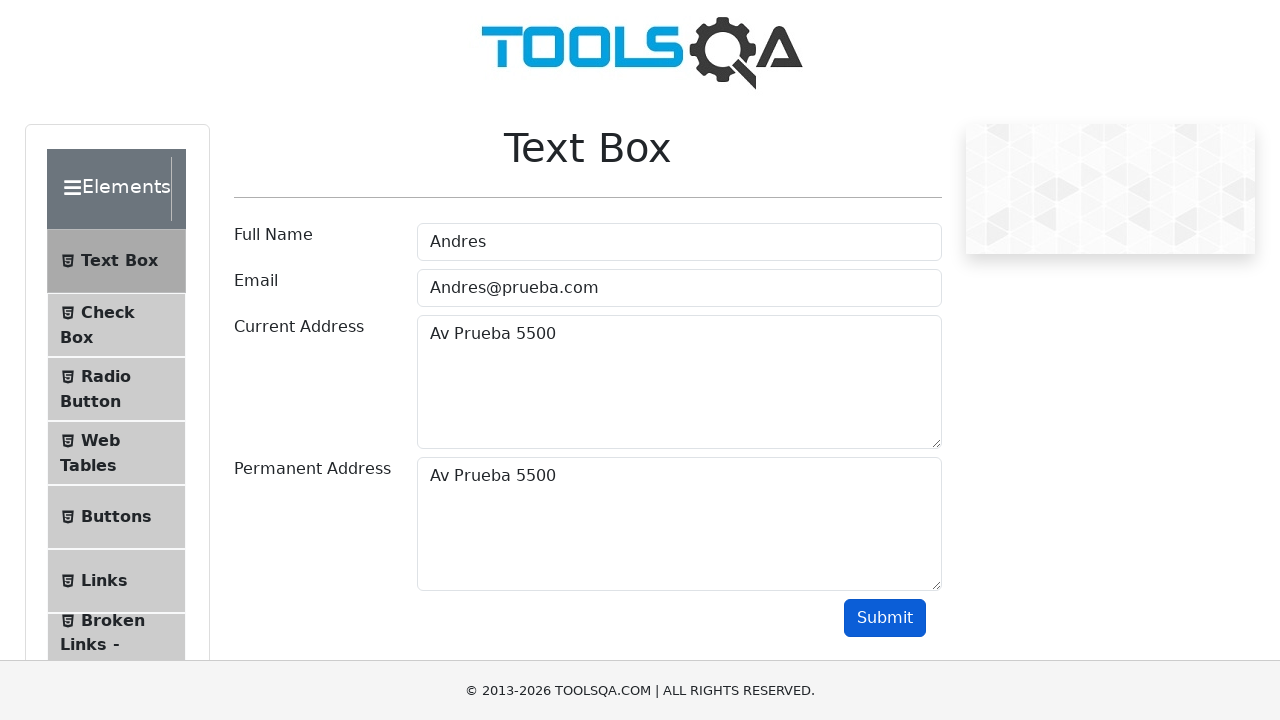

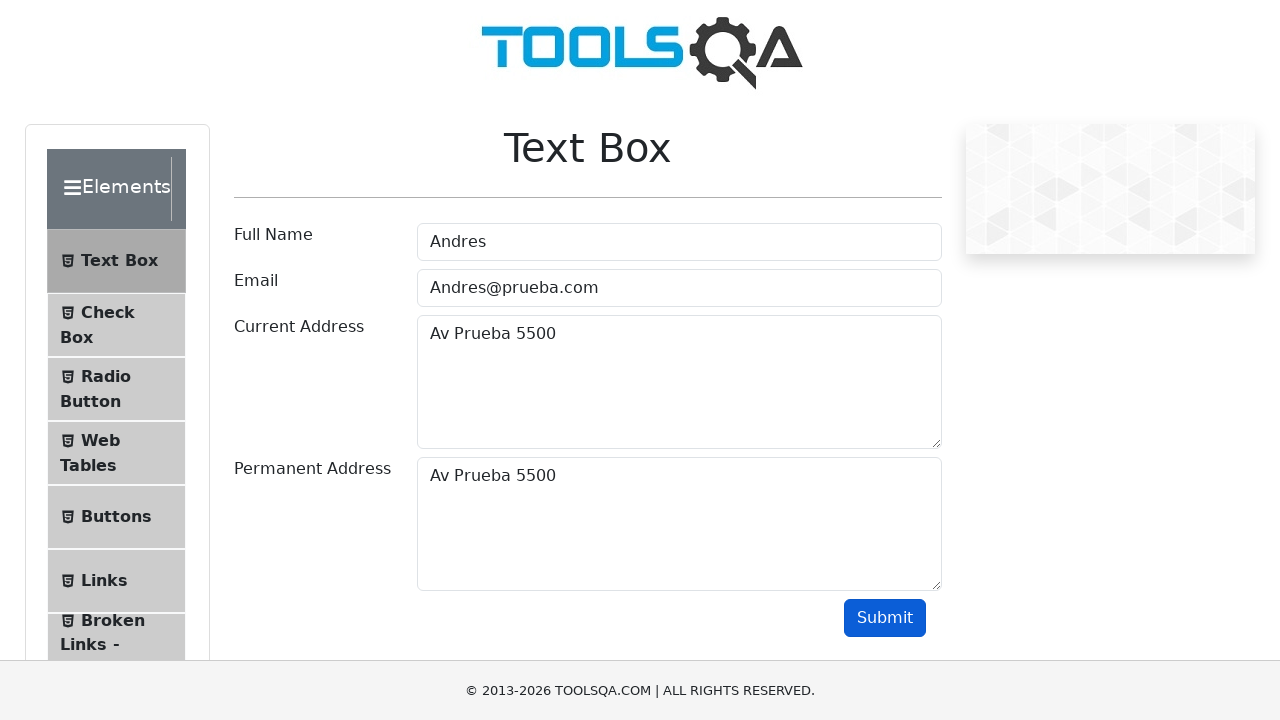